Tests an explicit wait scenario by waiting for a price to change to $100, clicking a button, calculating a mathematical result based on a displayed value, entering the answer, and submitting the solution.

Starting URL: https://suninjuly.github.io/explicit_wait2.html

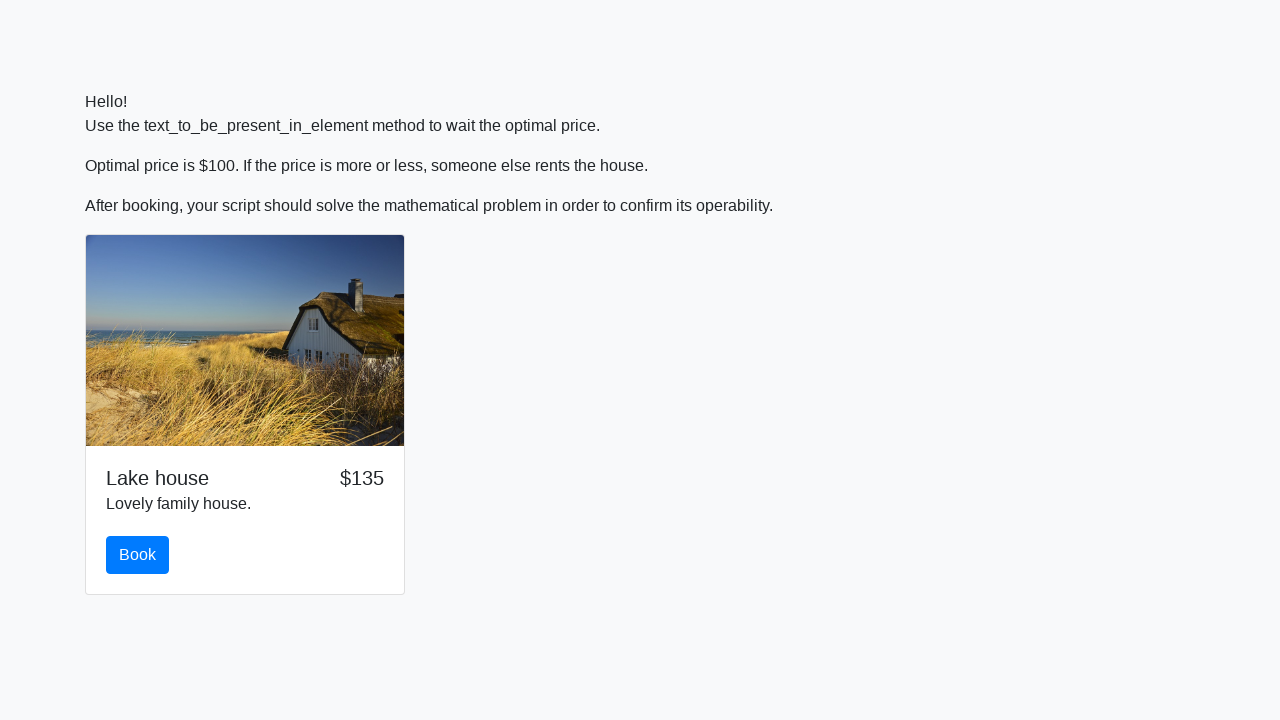

Waited for price element to display $100
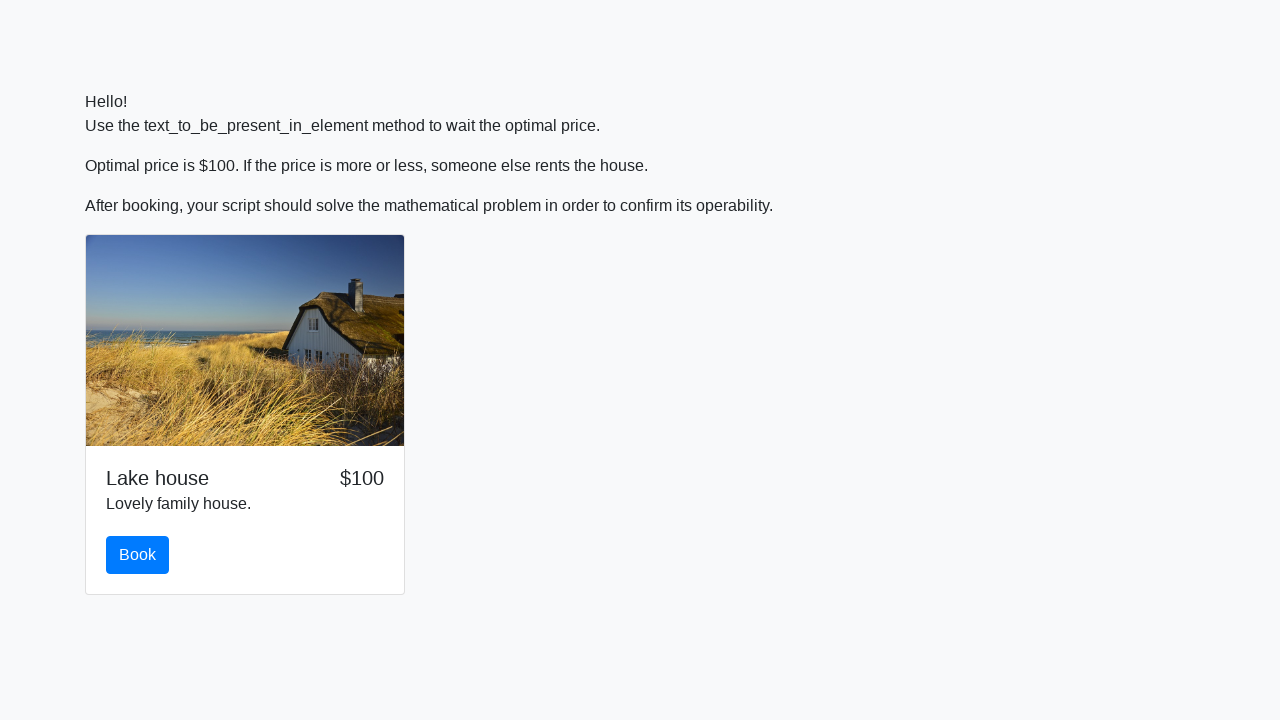

Clicked the first button at (138, 555) on button.btn
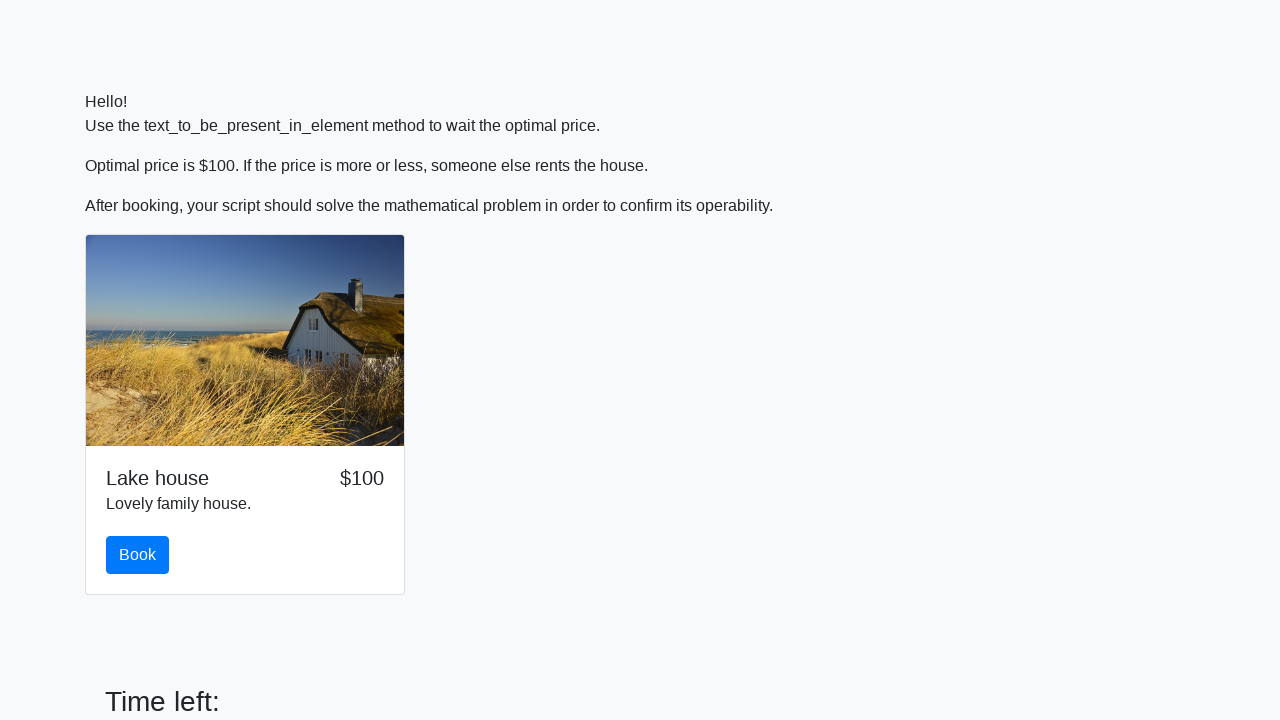

Retrieved input value from page: 462
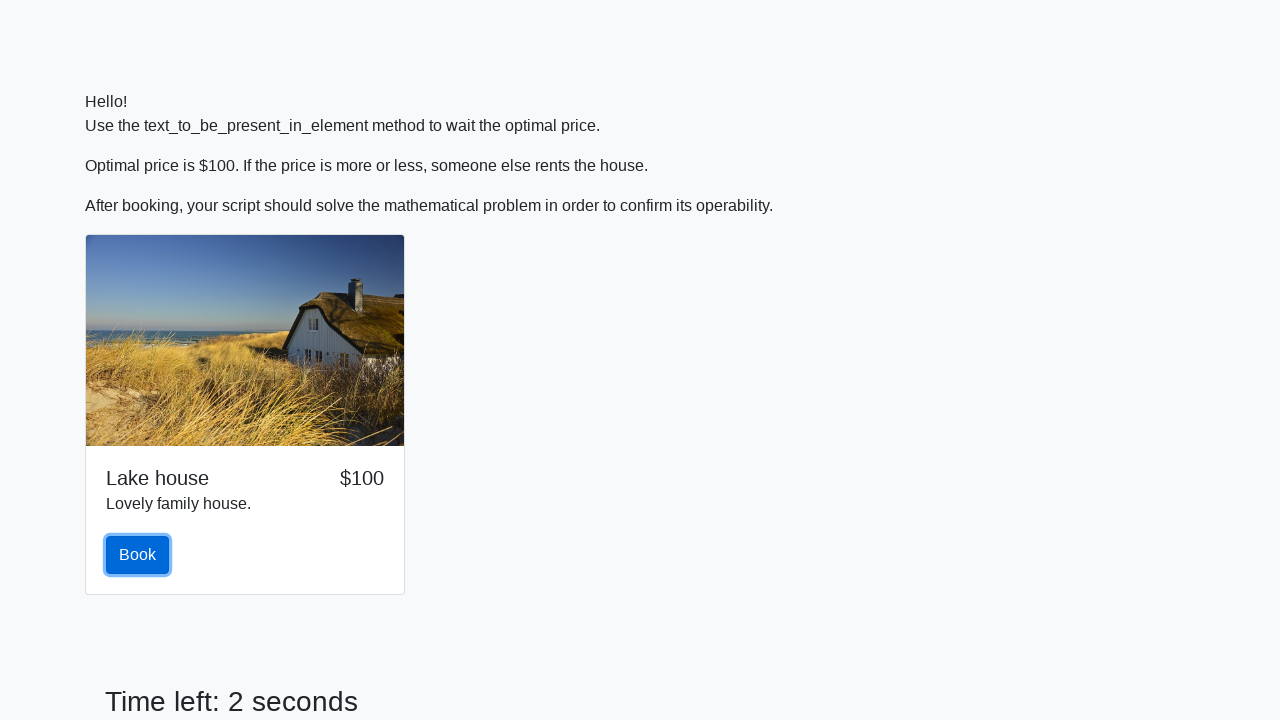

Calculated answer using formula and filled answer field with 0.7964870526431264 on #answer
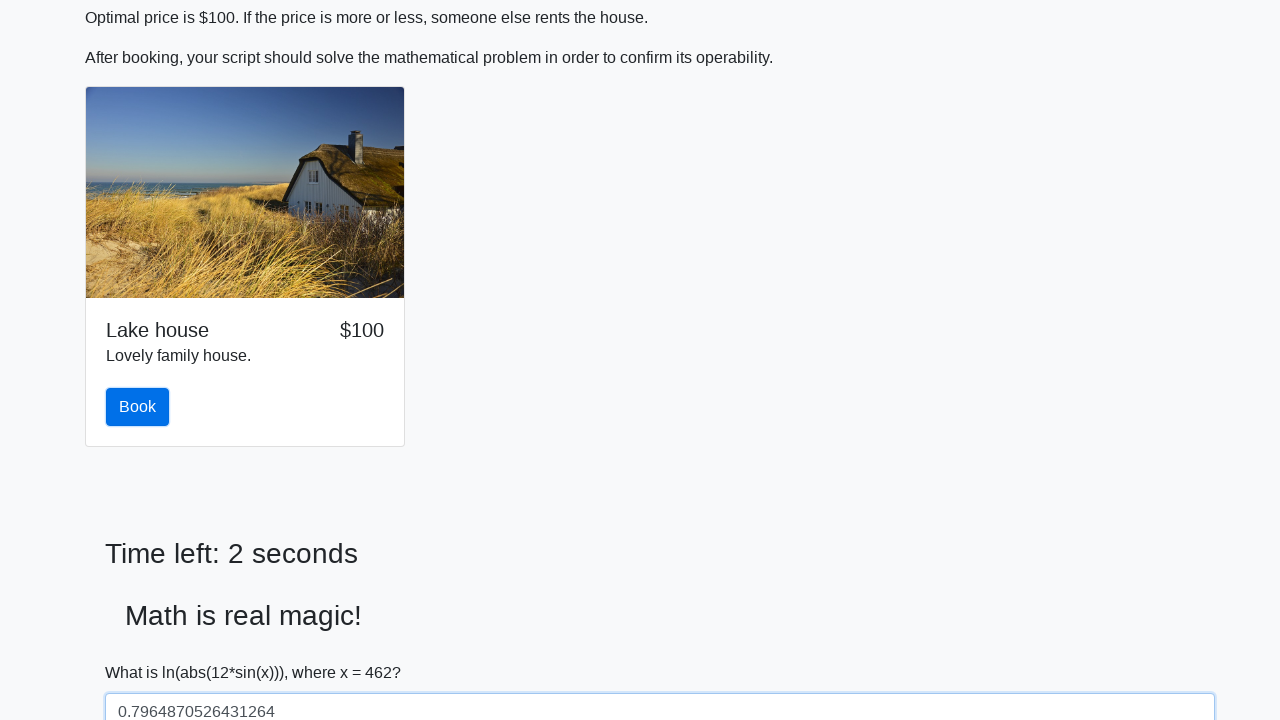

Clicked the solve button to submit solution at (143, 651) on #solve
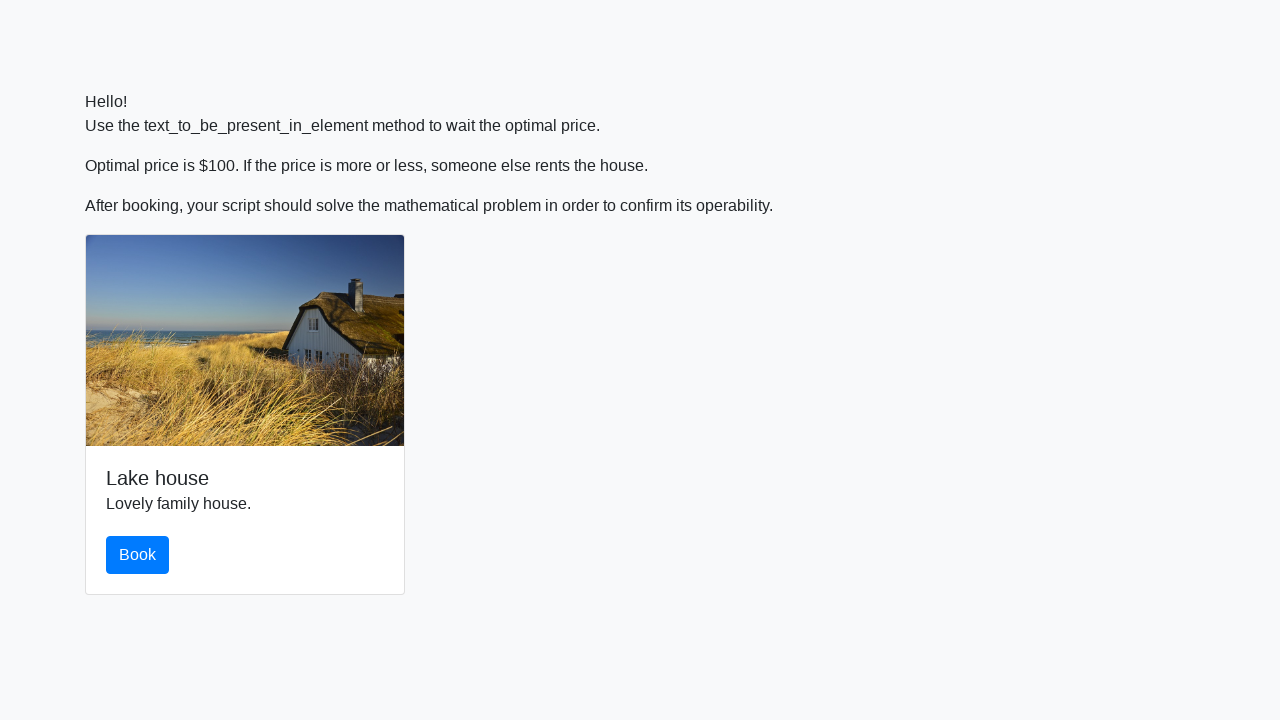

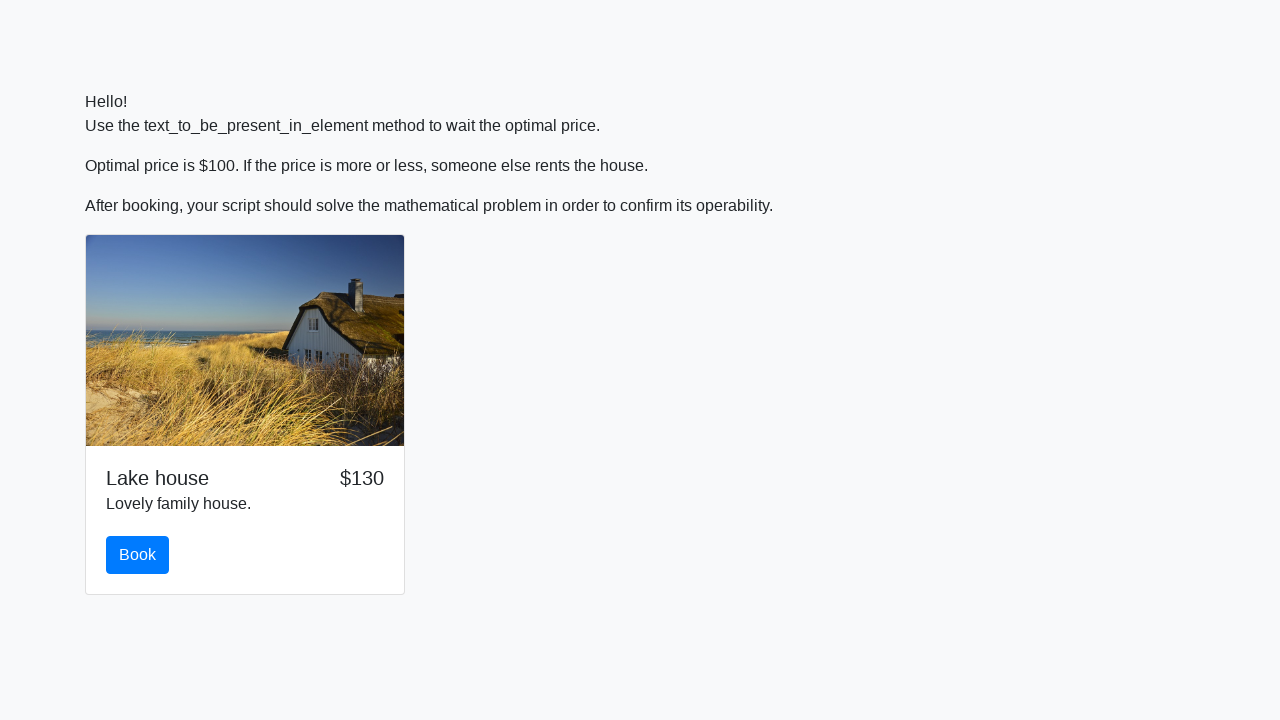